Tests browser tab management by clicking buttons that open new tabs, switching between tabs, verifying content on new tabs, and opening additional tabs.

Starting URL: https://training-support.net/webelements/tabs

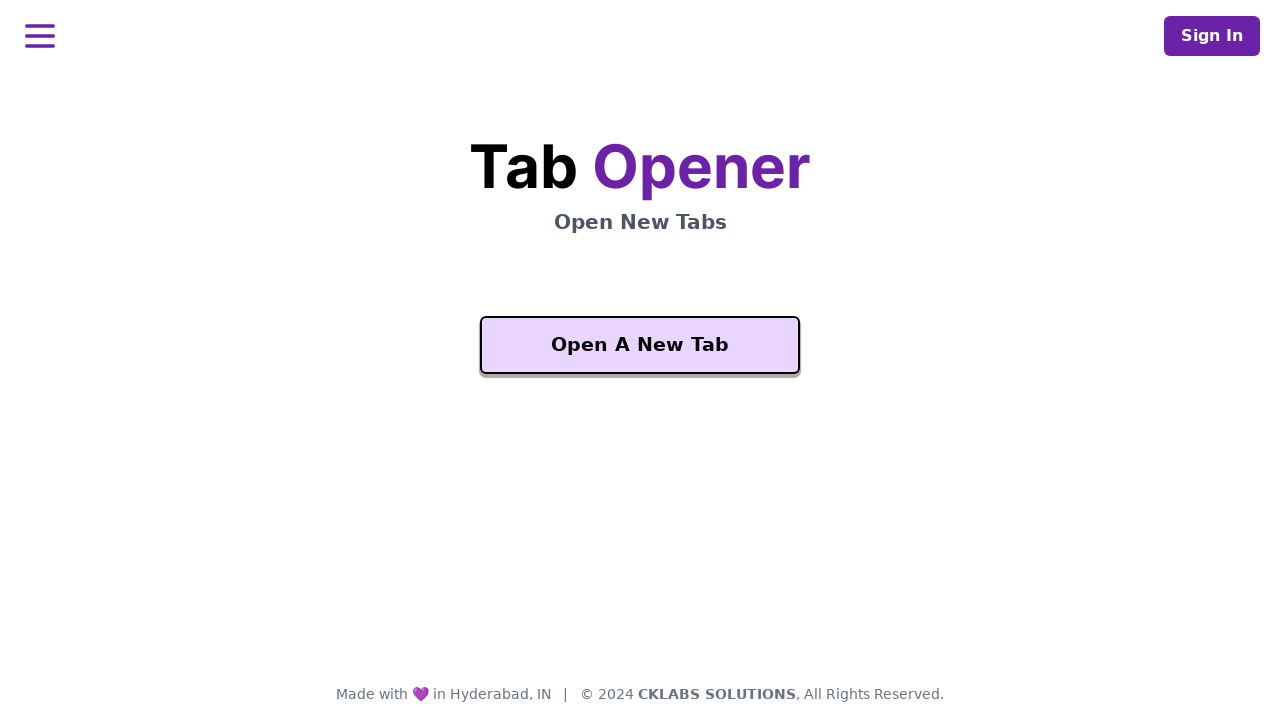

Clicked 'Open A New Tab' button at (640, 345) on xpath=//button[text()='Open A New Tab']
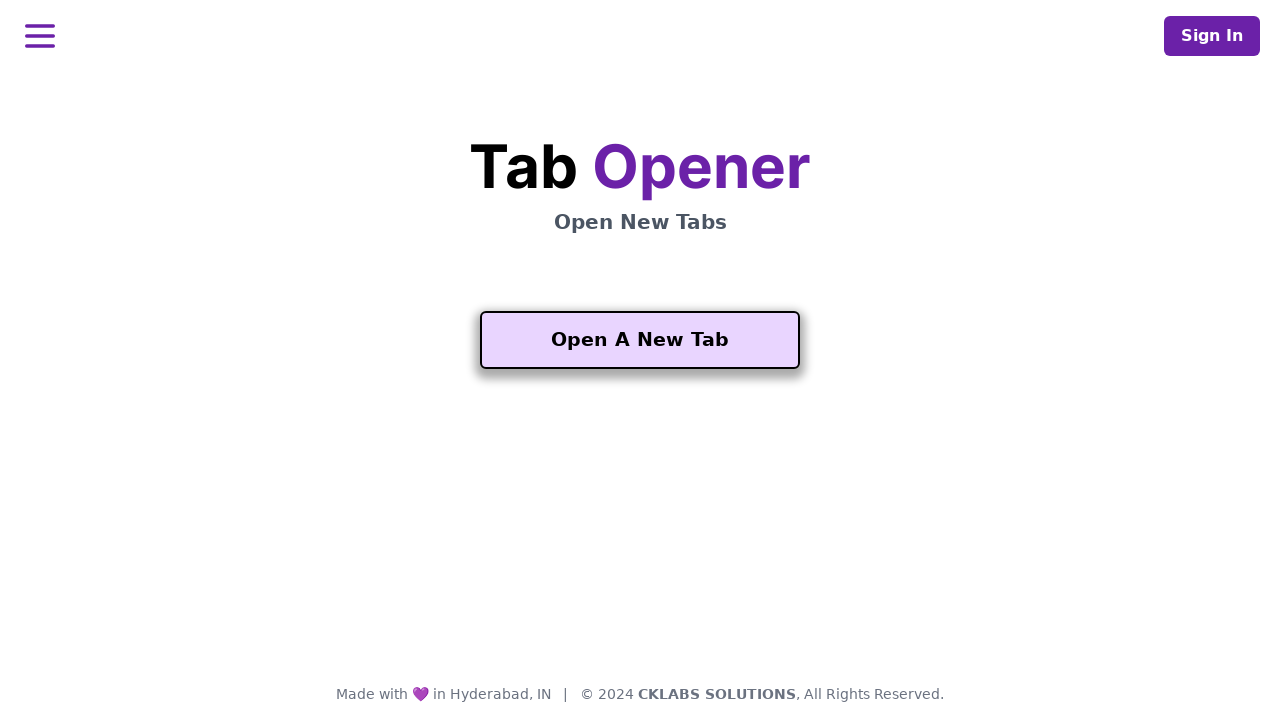

New tab opened and page event triggered
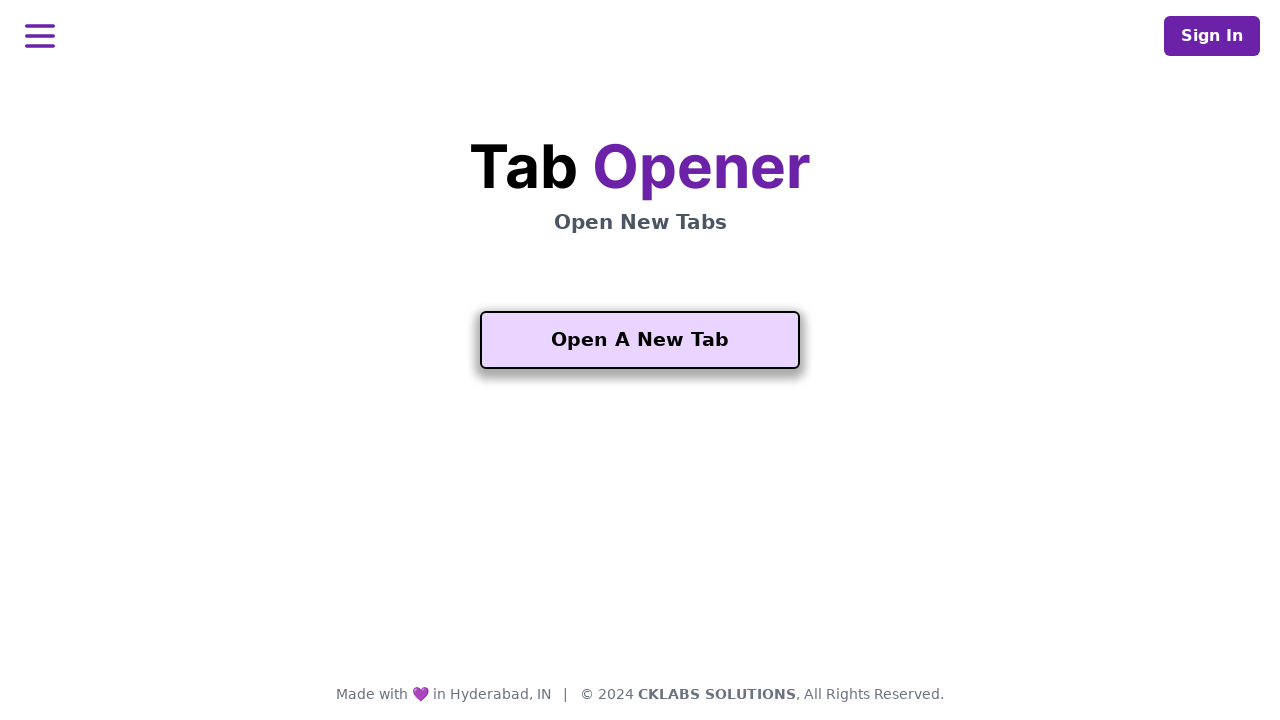

Retrieved all open pages from context
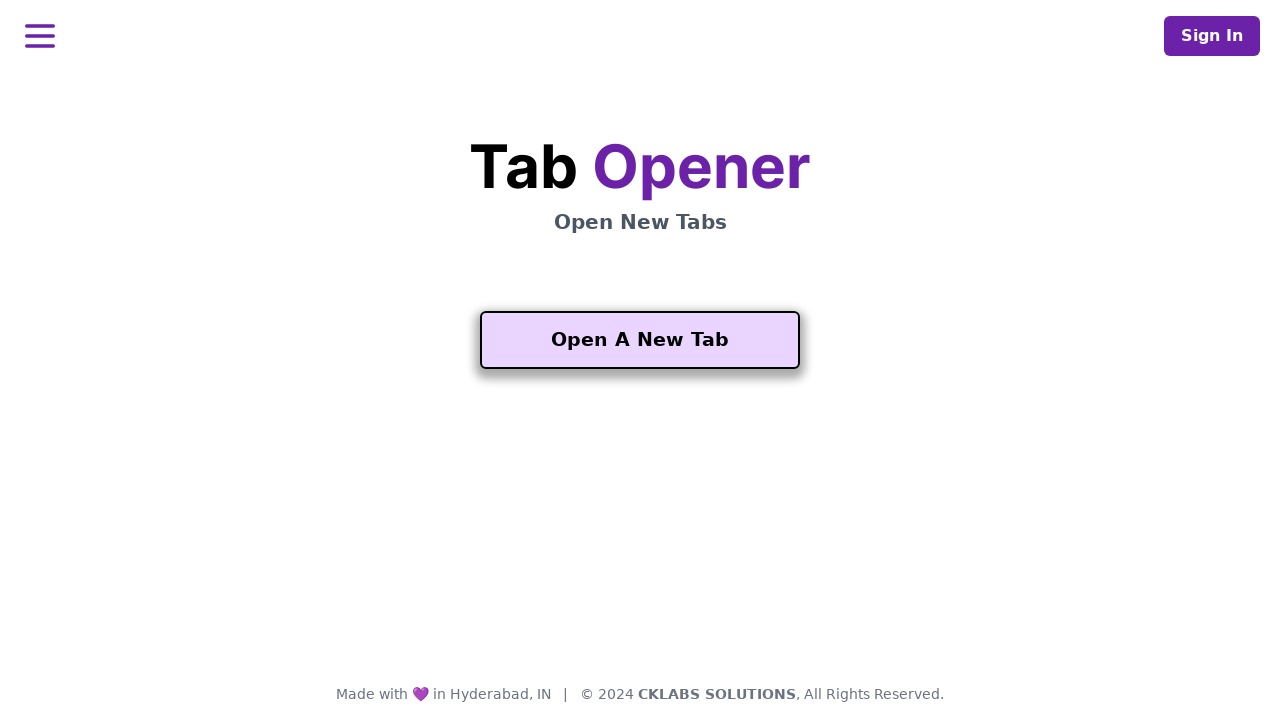

Selected second tab (new page)
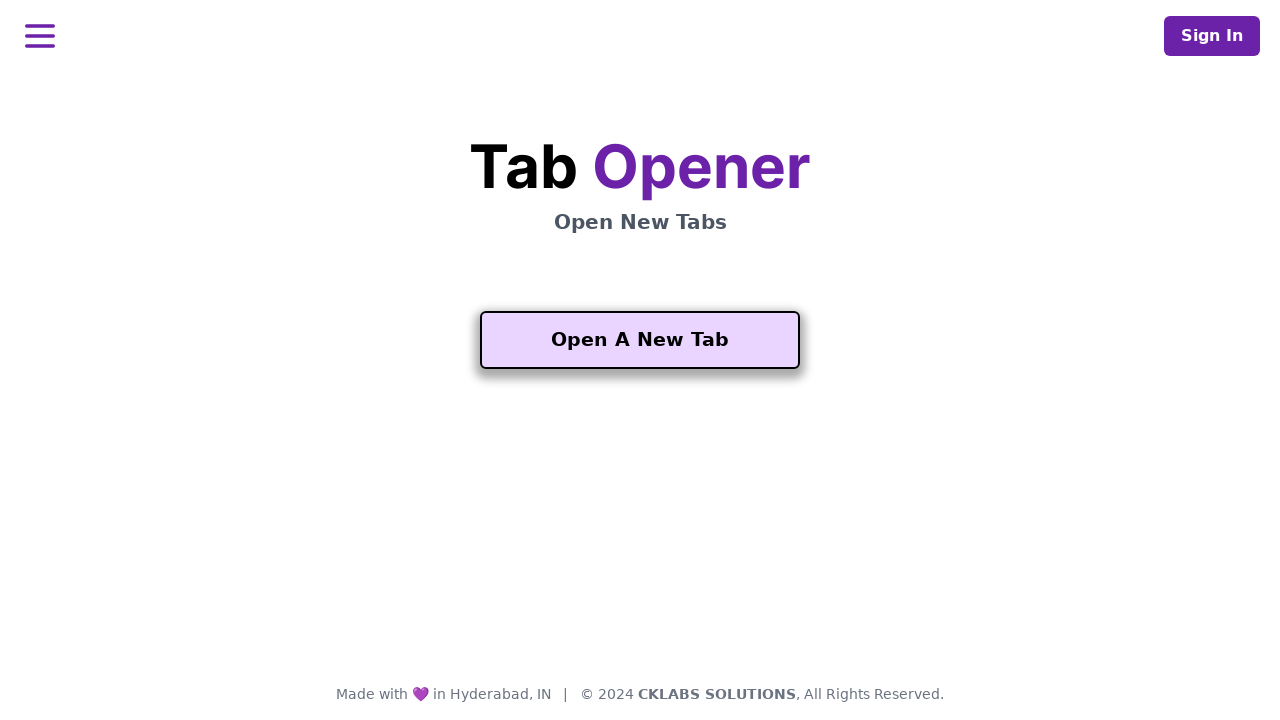

Brought second tab to front
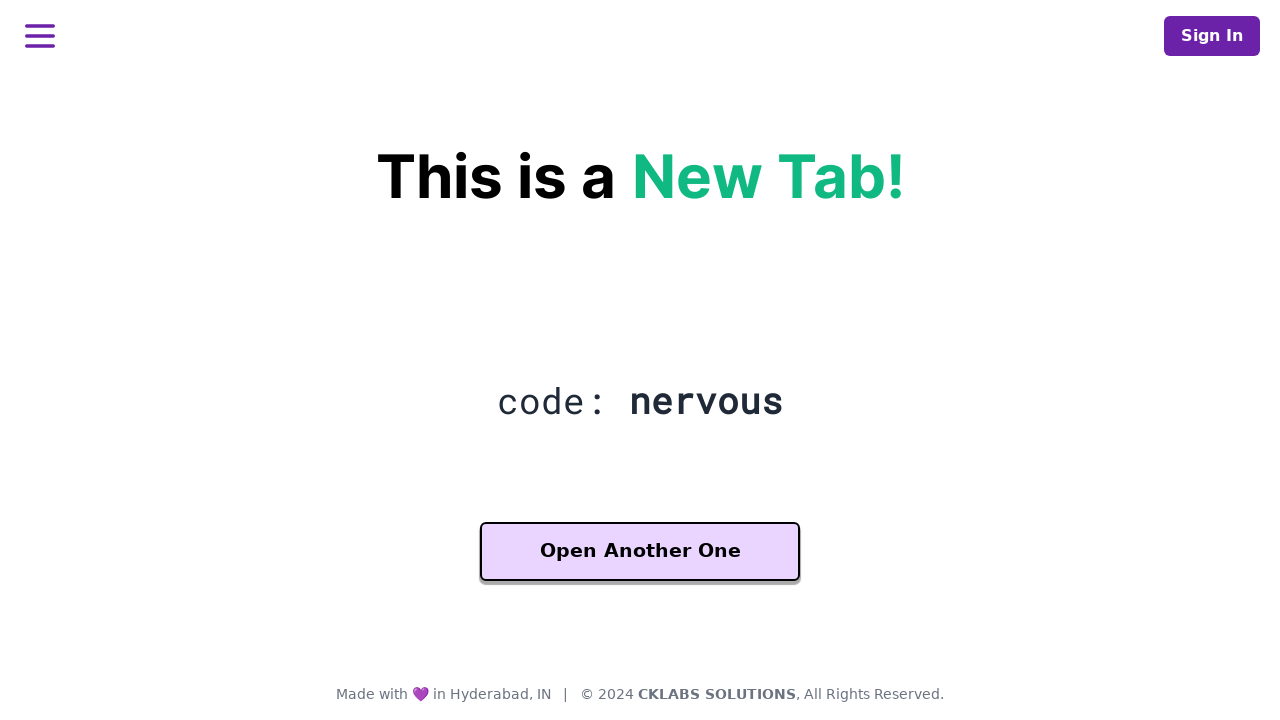

Waited for 'Another One' button to be available on new tab
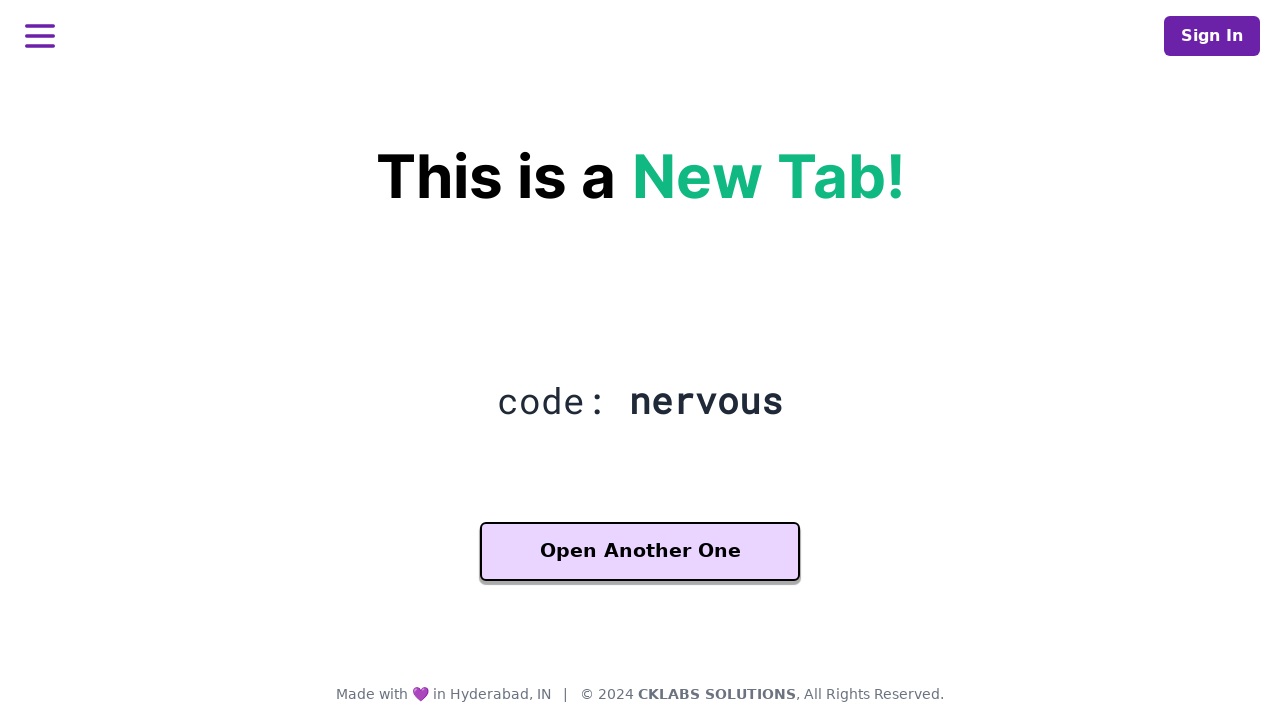

Verified h2.mt-5 content element exists on new tab
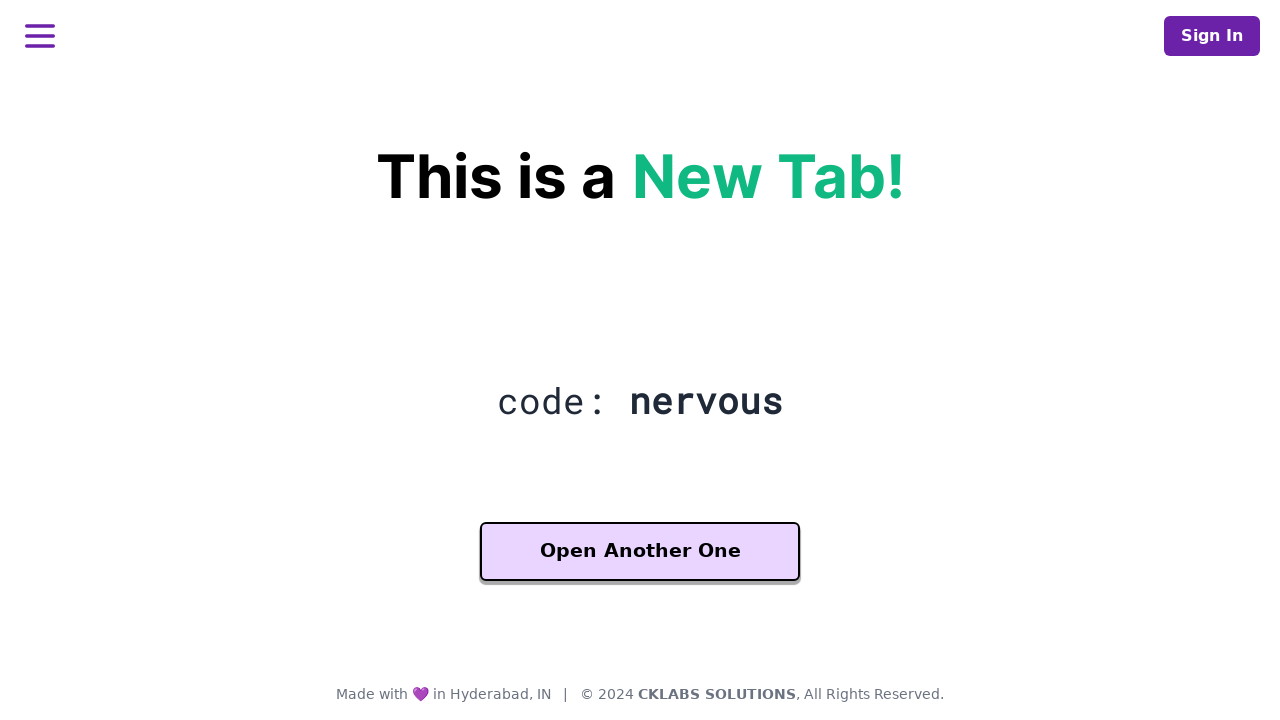

Clicked 'Another One' button to open third tab at (640, 552) on xpath=//button[contains(text(), 'Another One')]
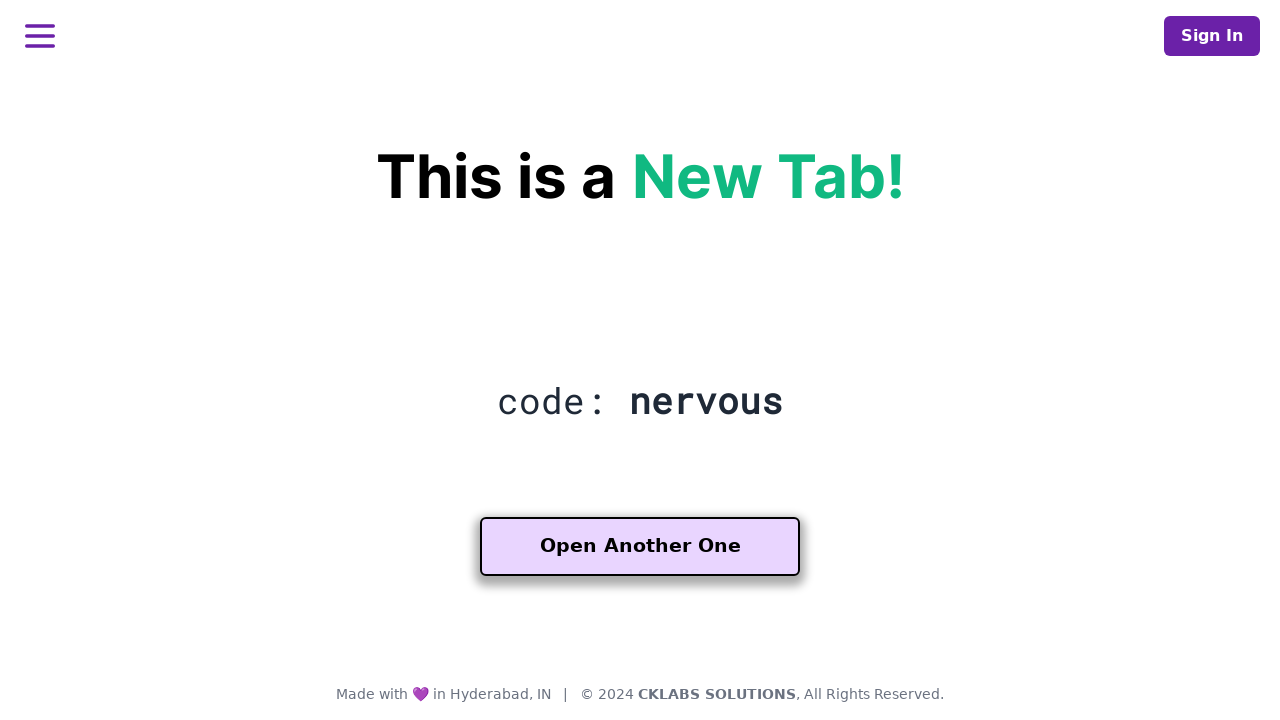

Third tab opened and page event triggered
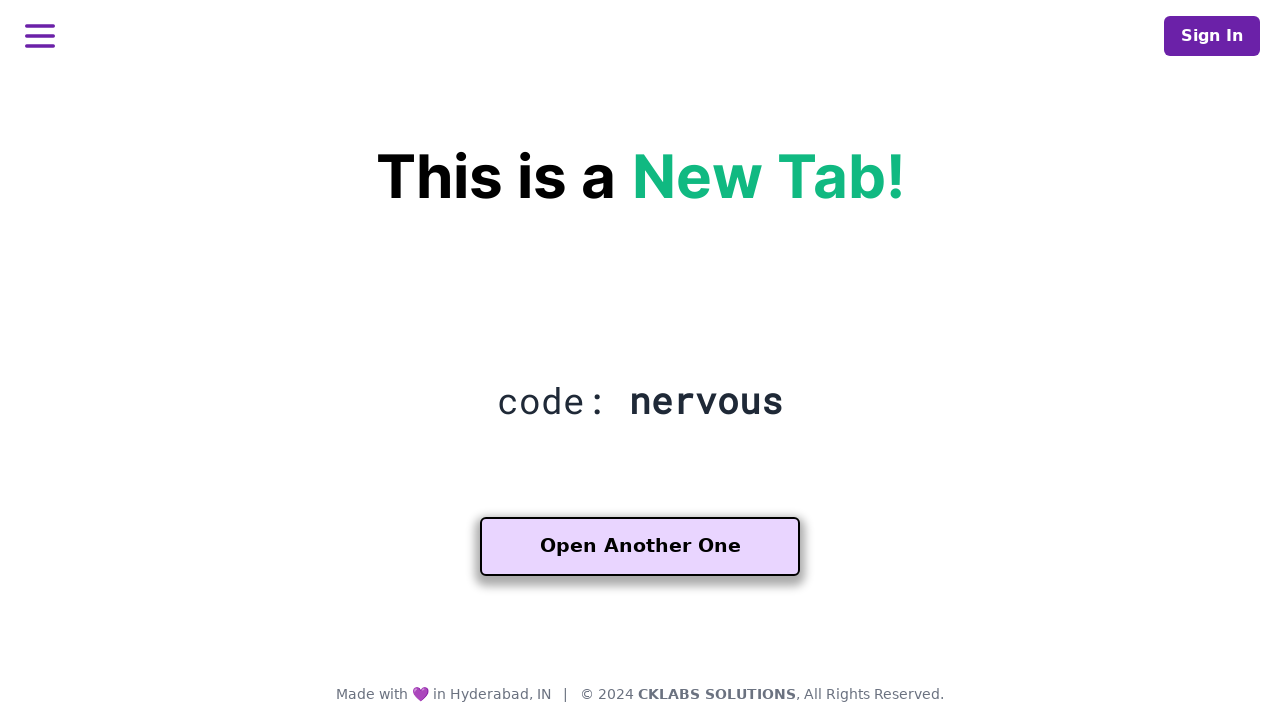

Retrieved all open pages from context after opening third tab
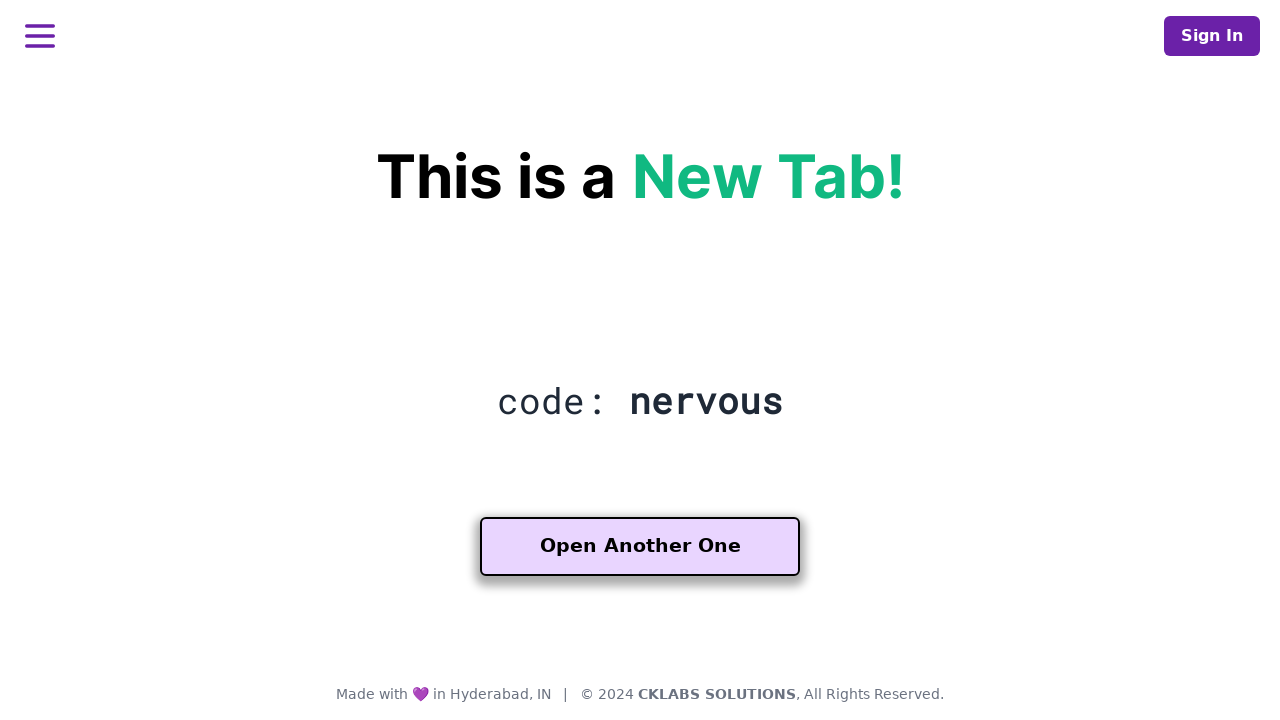

Selected third tab
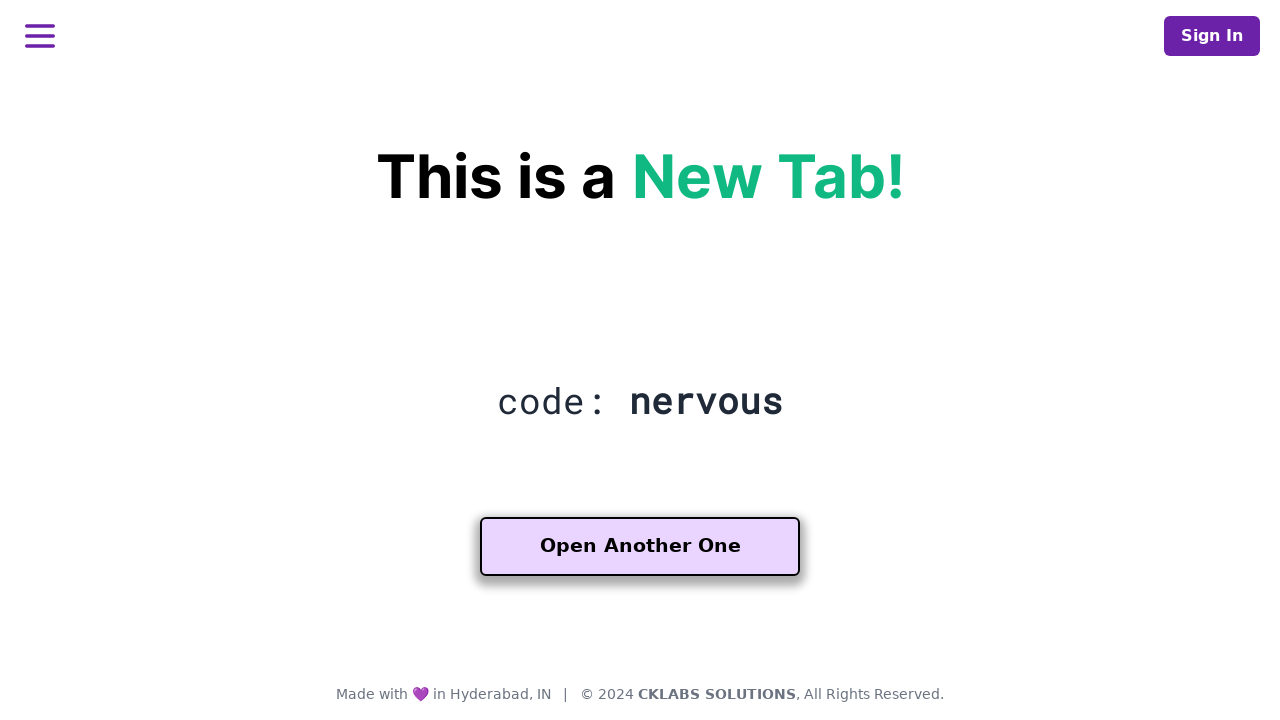

Brought third tab to front
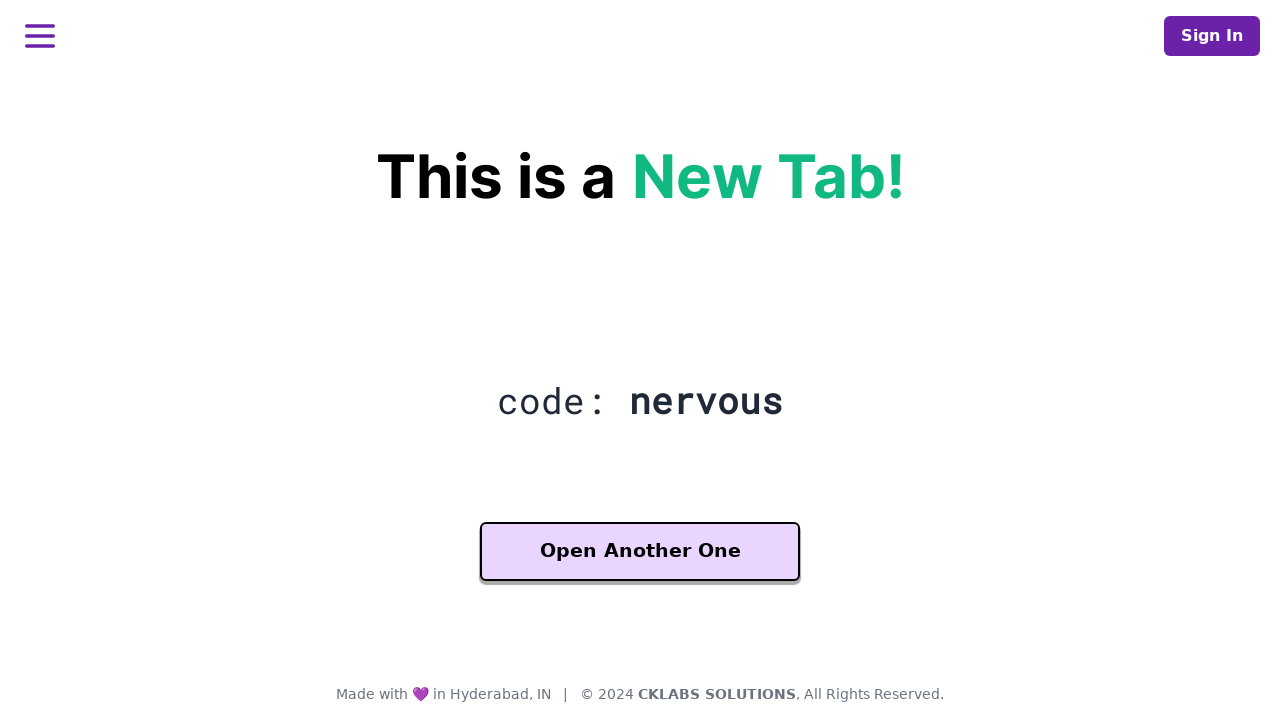

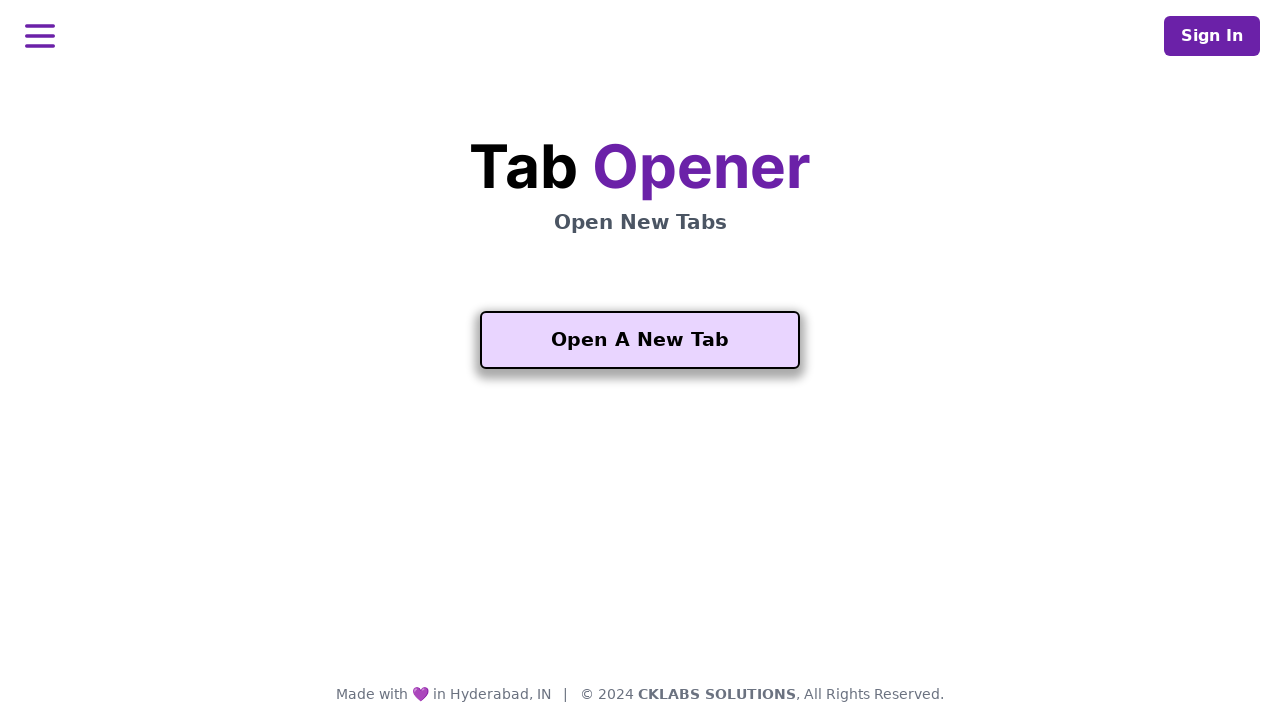